Tests handling of a basic JavaScript alert dialog by clicking a button that triggers an alert and accepting it

Starting URL: https://testautomationpractice.blogspot.com/

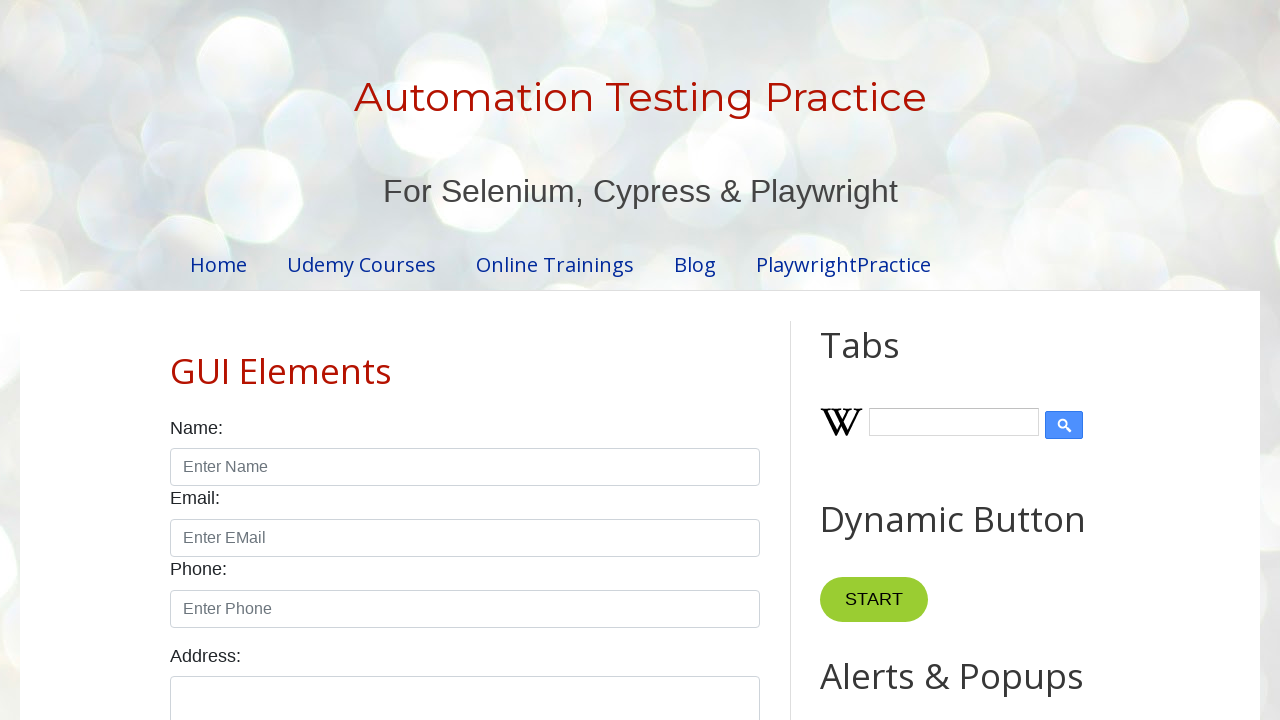

Alert dialog accepted by clicking OK
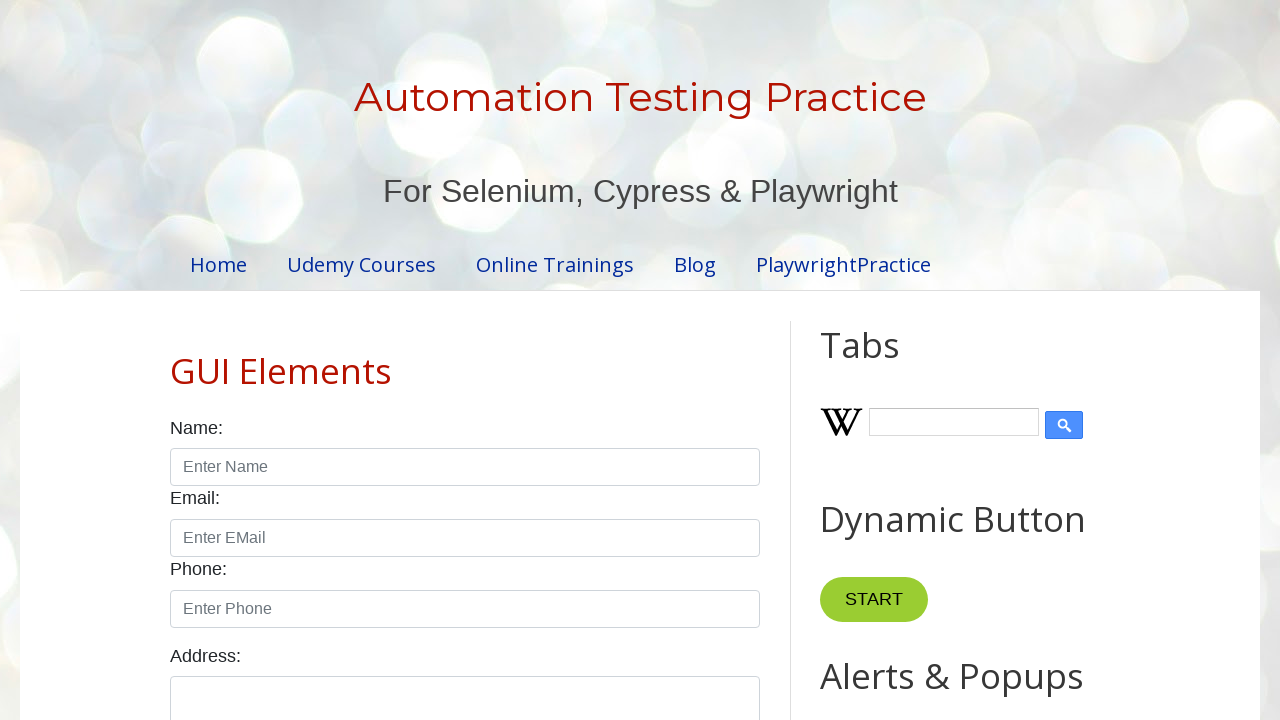

Clicked button to trigger JavaScript alert at (888, 361) on button[onclick='myFunctionAlert()']
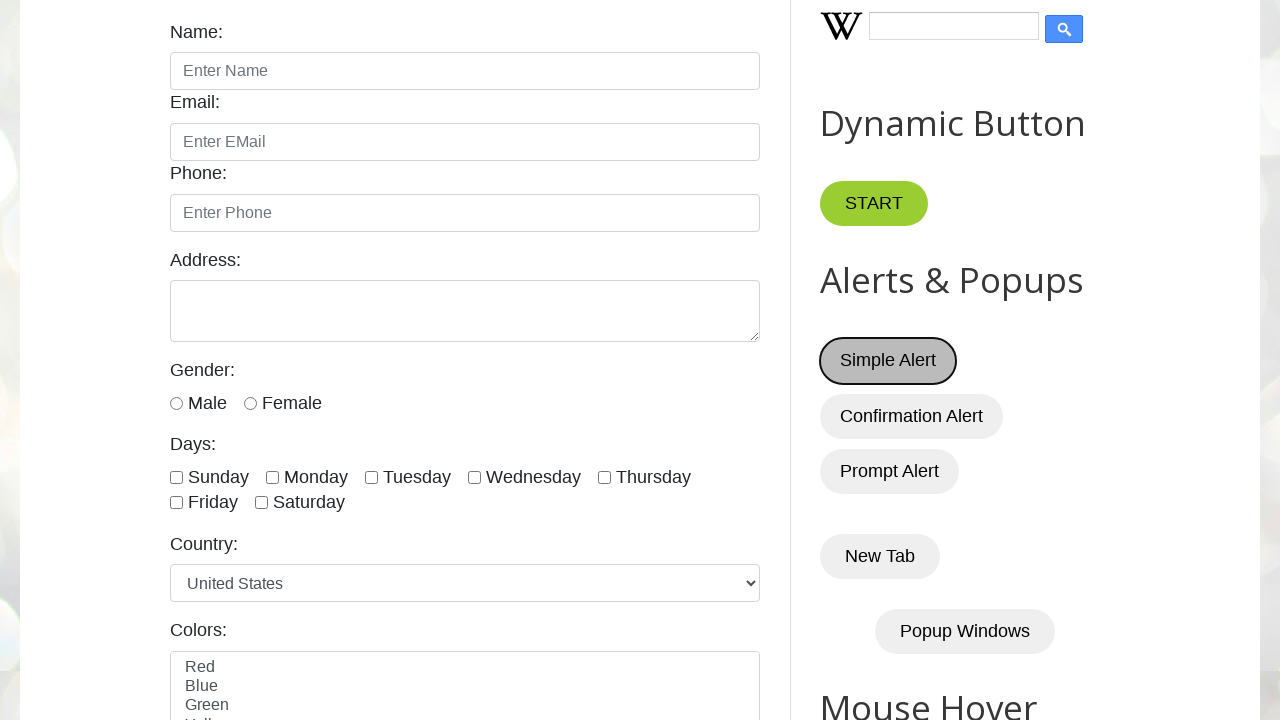

Waited for alert dialog to be handled
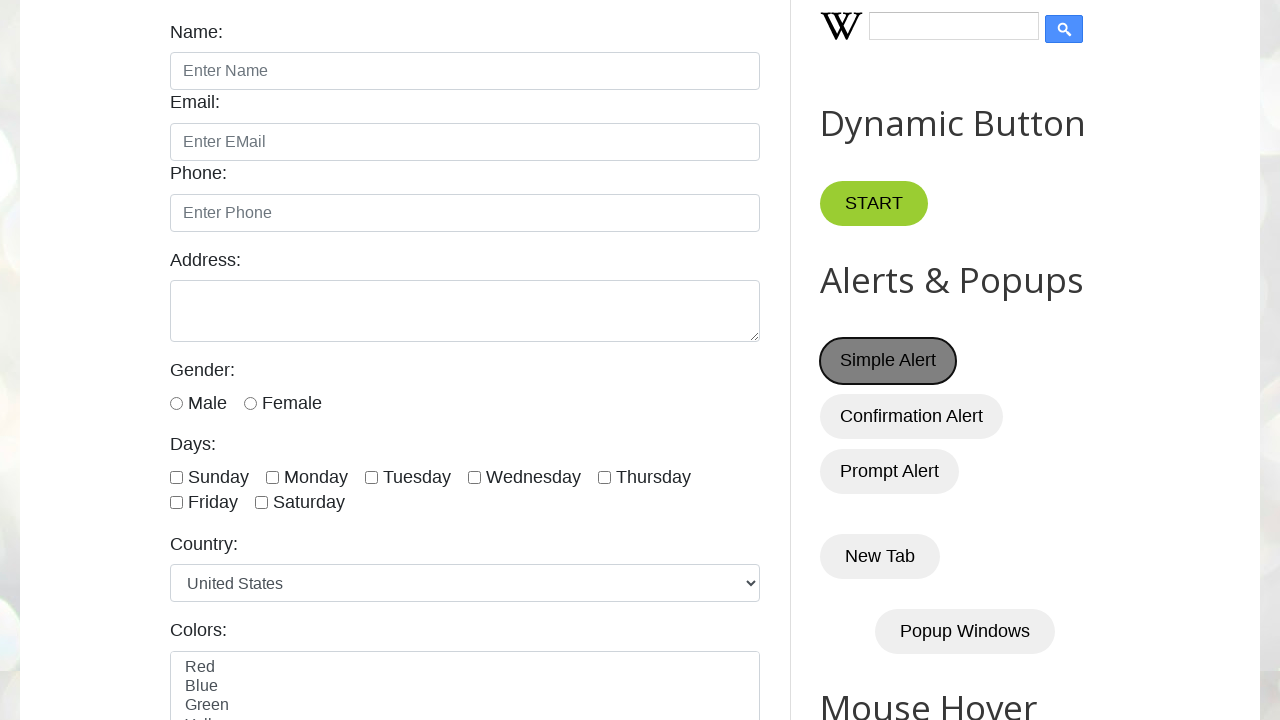

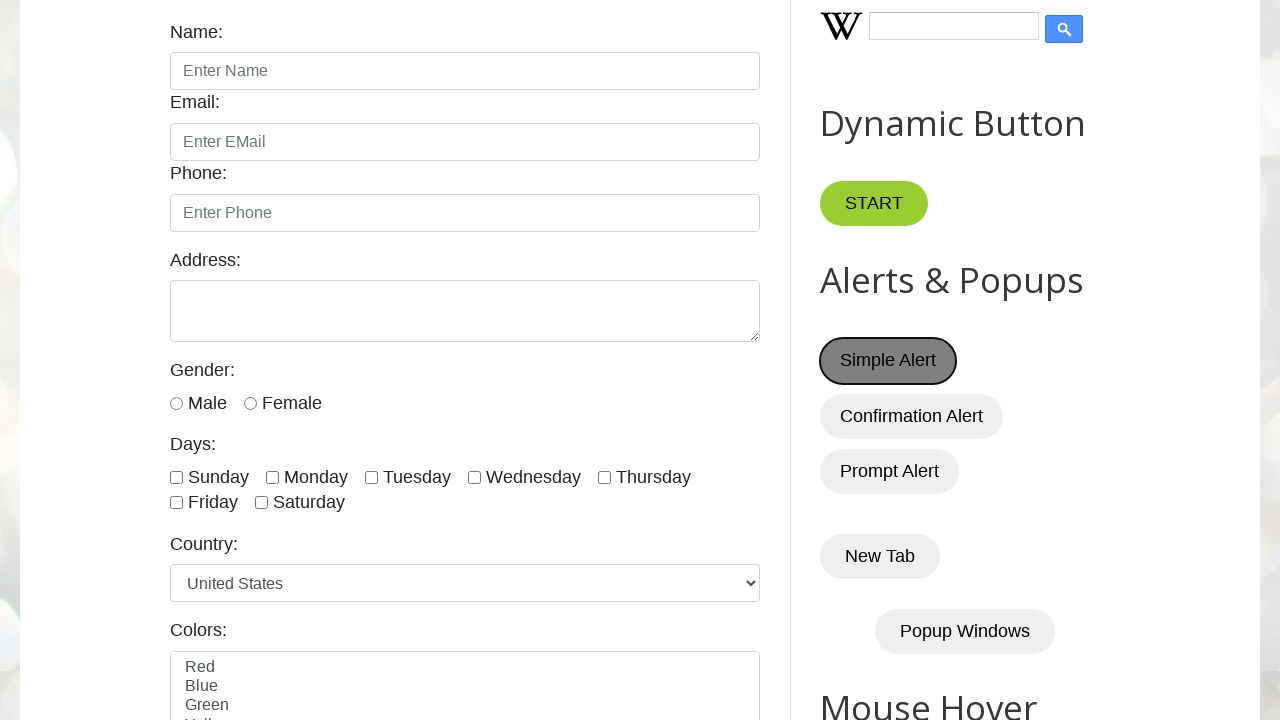